Navigates from the Alerts main page to the Frames sub-page using the side menu

Starting URL: https://demoqa.com/alertsWindows

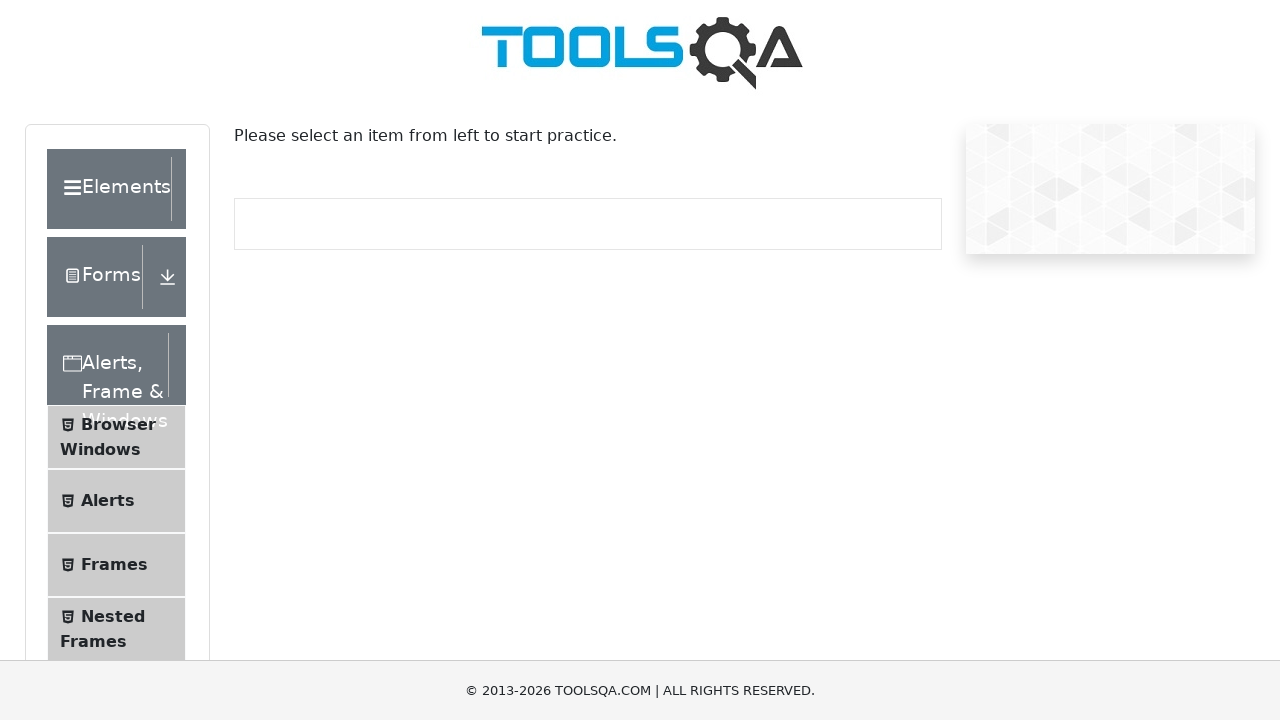

Clicked on 'Frames' in the side menu at (114, 565) on span.text:text-is('Frames')
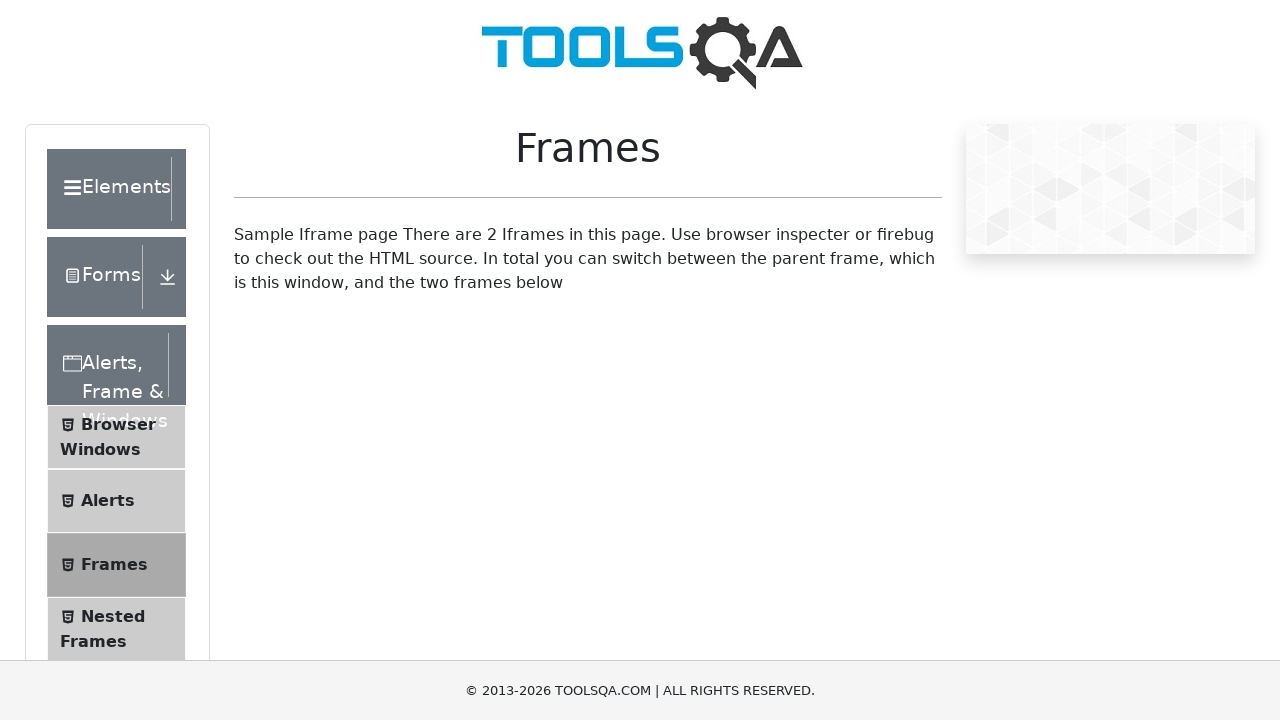

Frames page loaded successfully
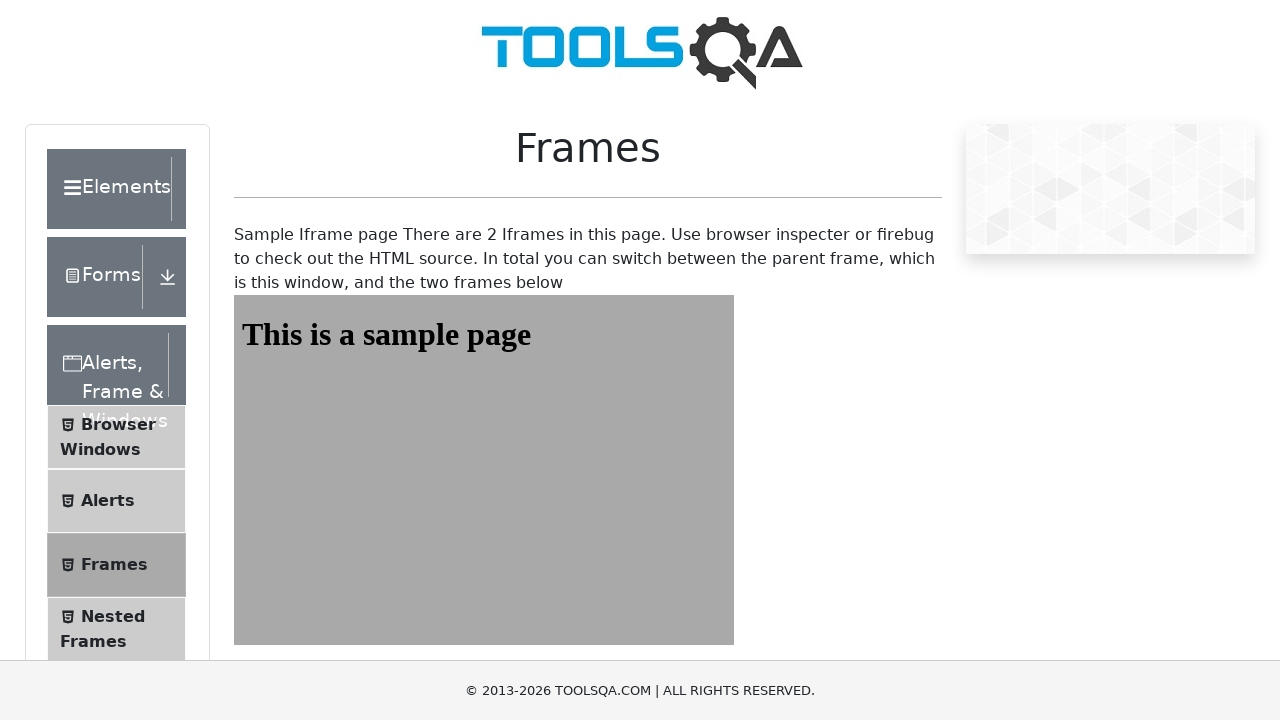

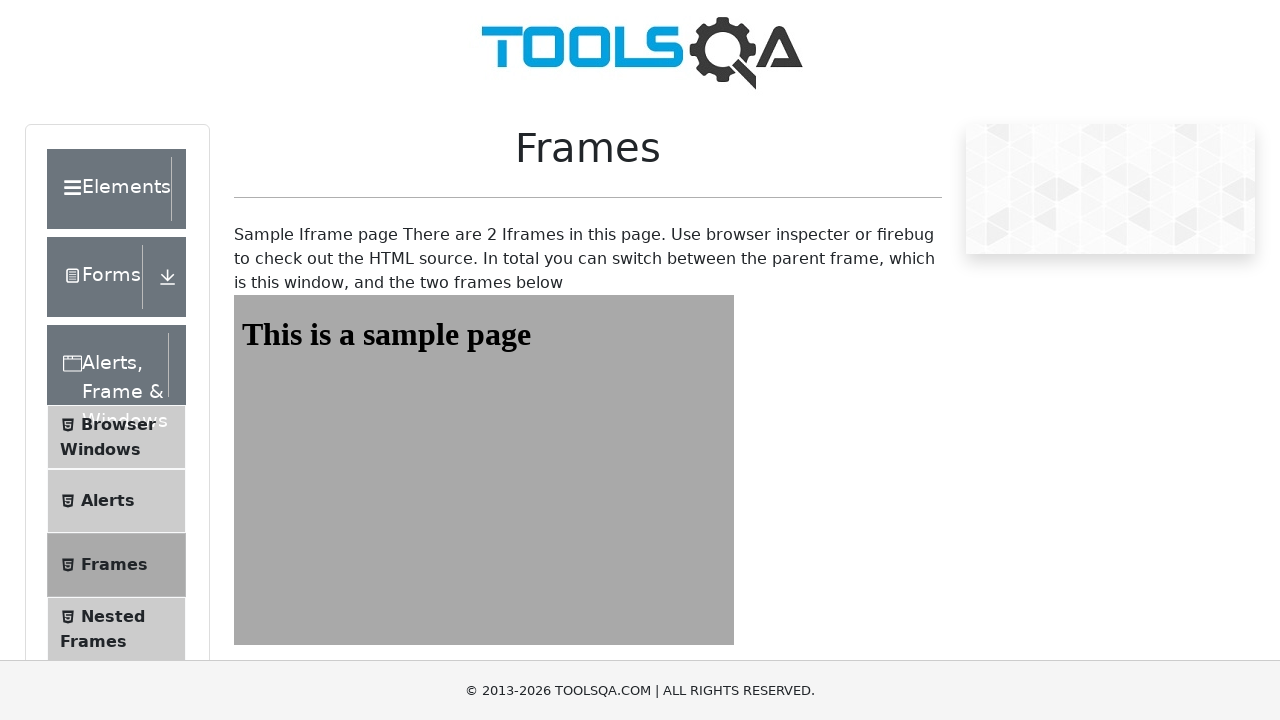